Tests double-click functionality by finding the frame containing a specific element and double-clicking it to trigger text display

Starting URL: https://www.w3schools.com/jsref/tryit.asp?filename=tryjsref_ondblclick

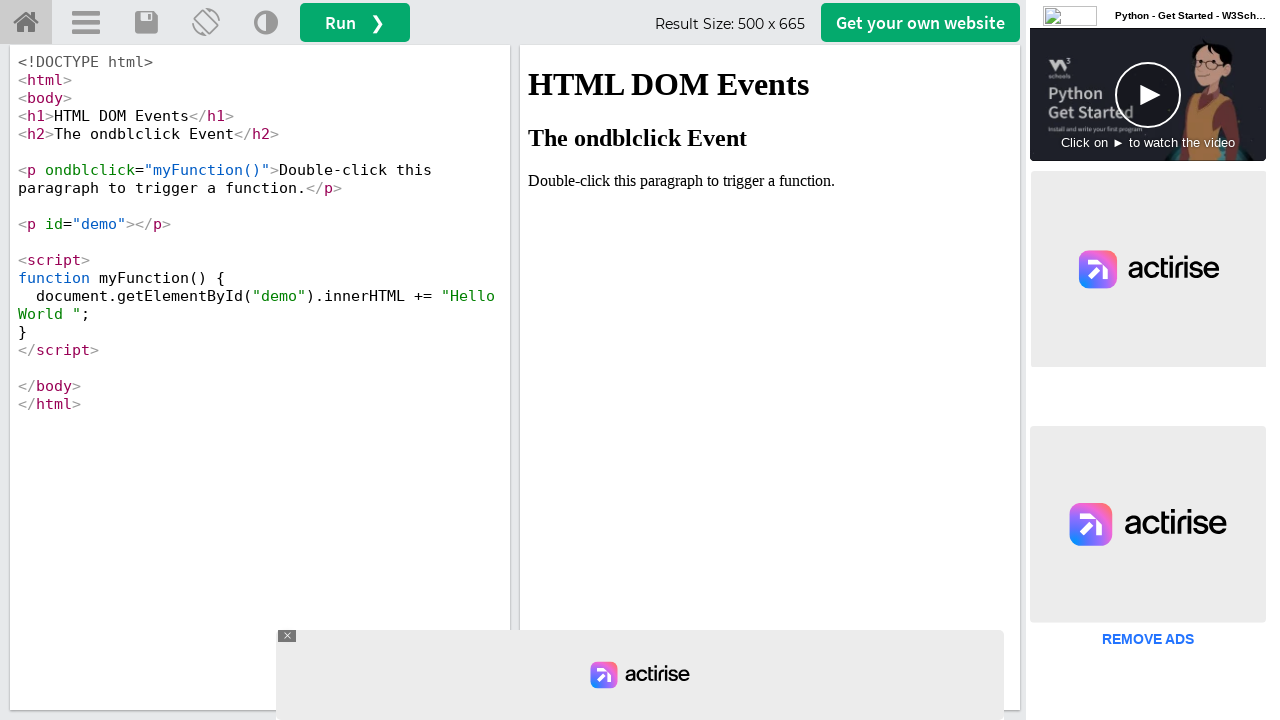

Located iframe with ID 'iframeResult'
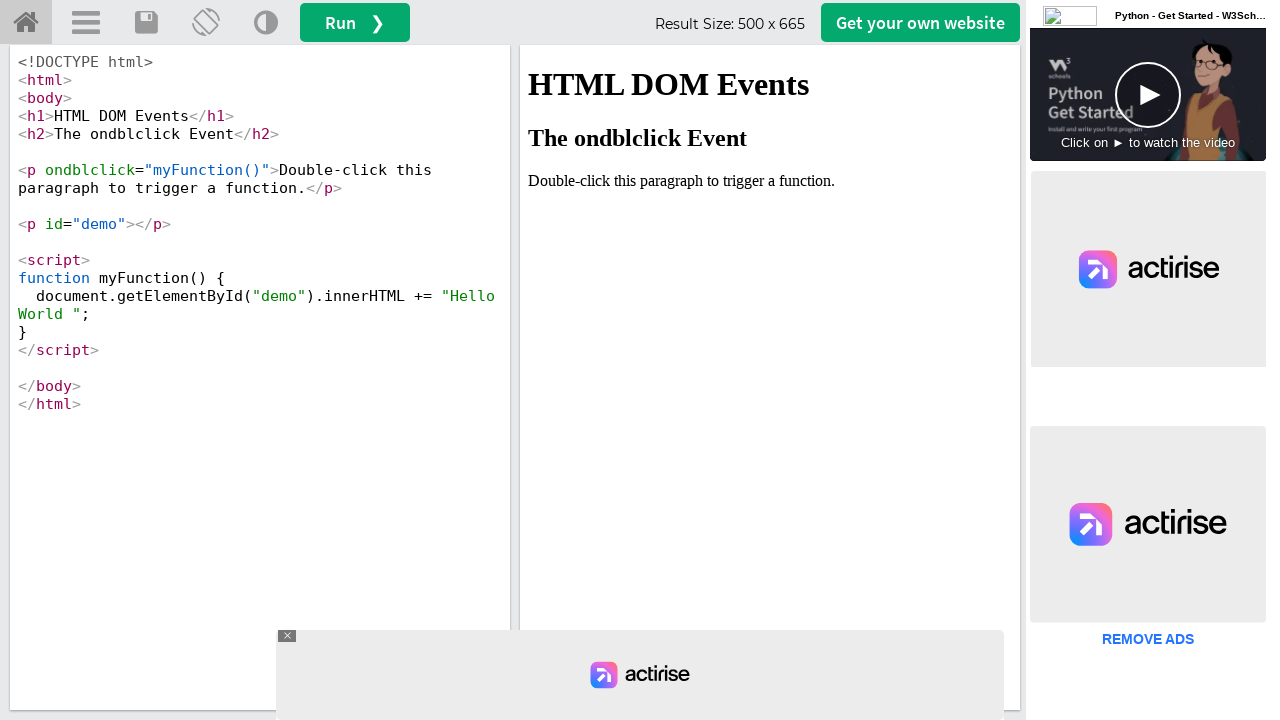

Double-clicked element with ondblclick='myFunction()' handler at (770, 181) on iframe#iframeResult >> internal:control=enter-frame >> [ondblclick="myFunction()
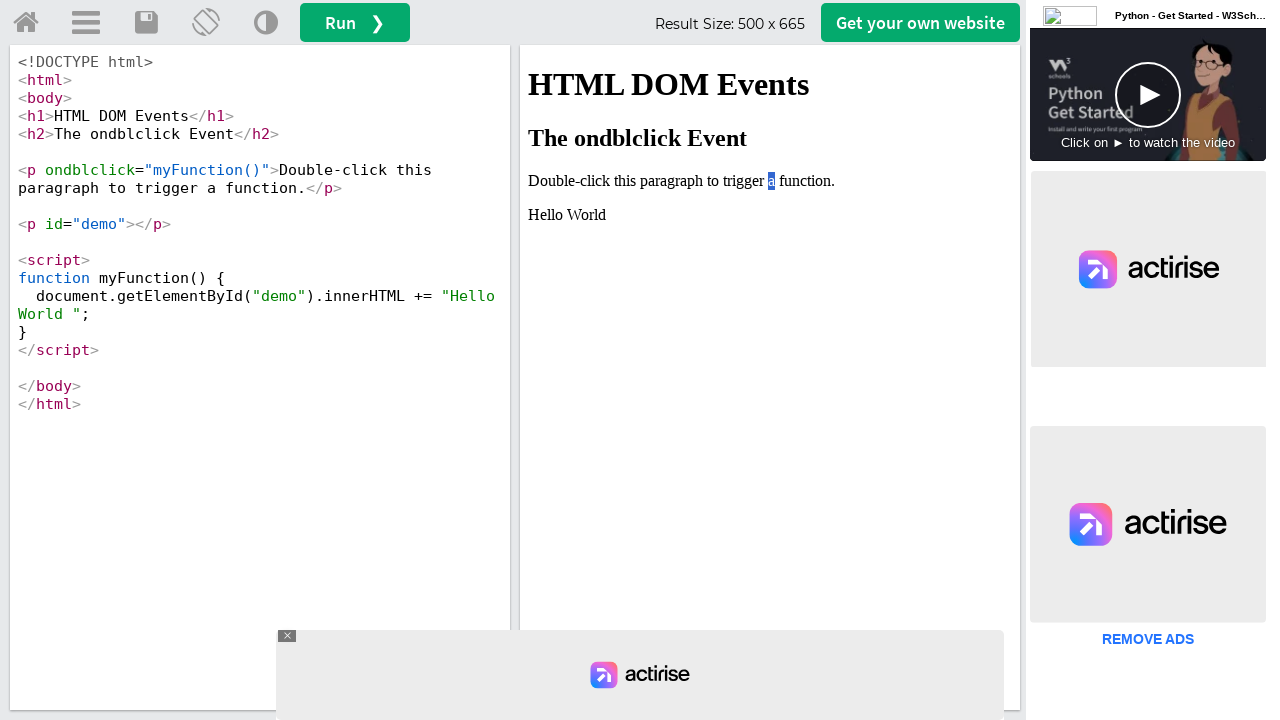

Waited for #demo element to appear (timeout: 5000ms)
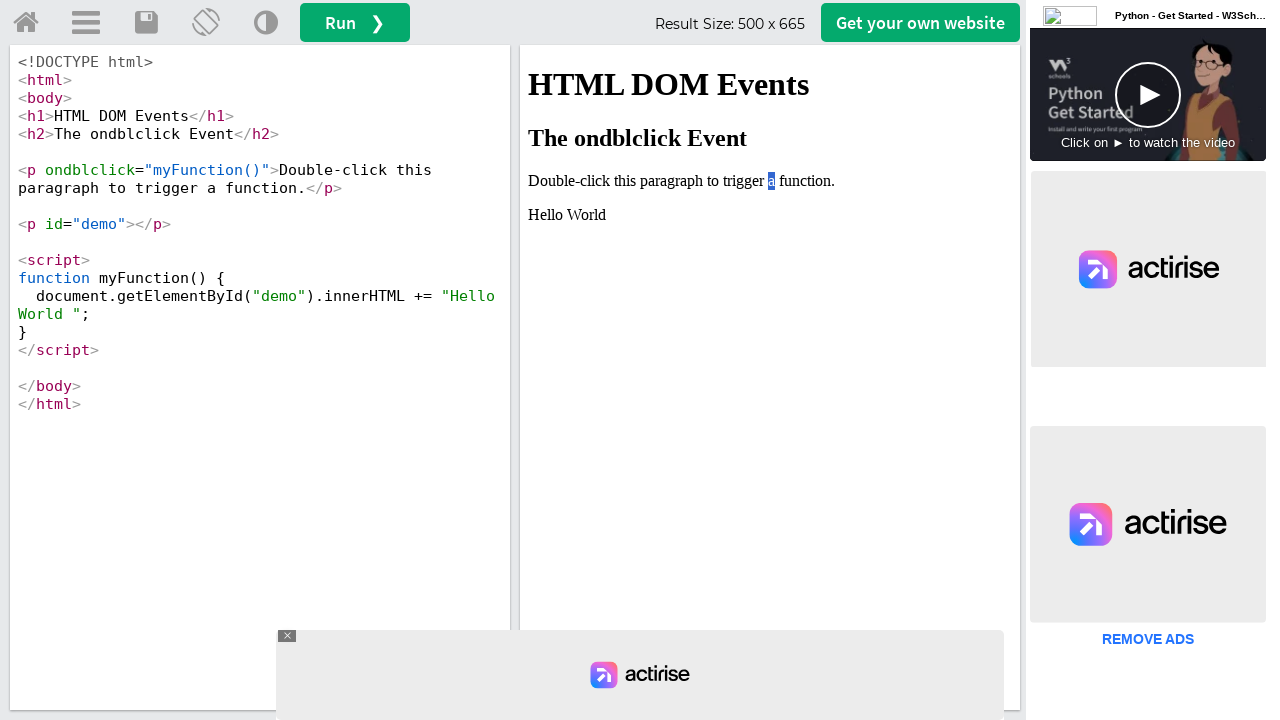

Asserted that 'Hello World' text is displayed in #demo element
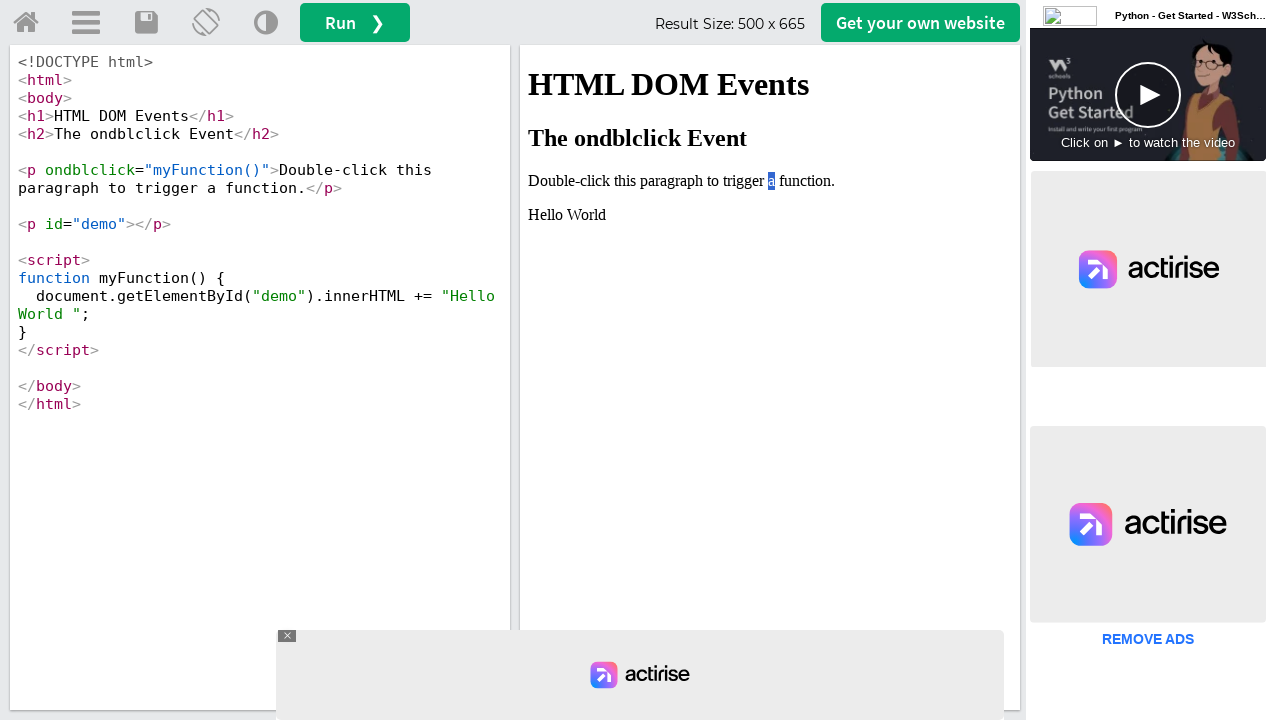

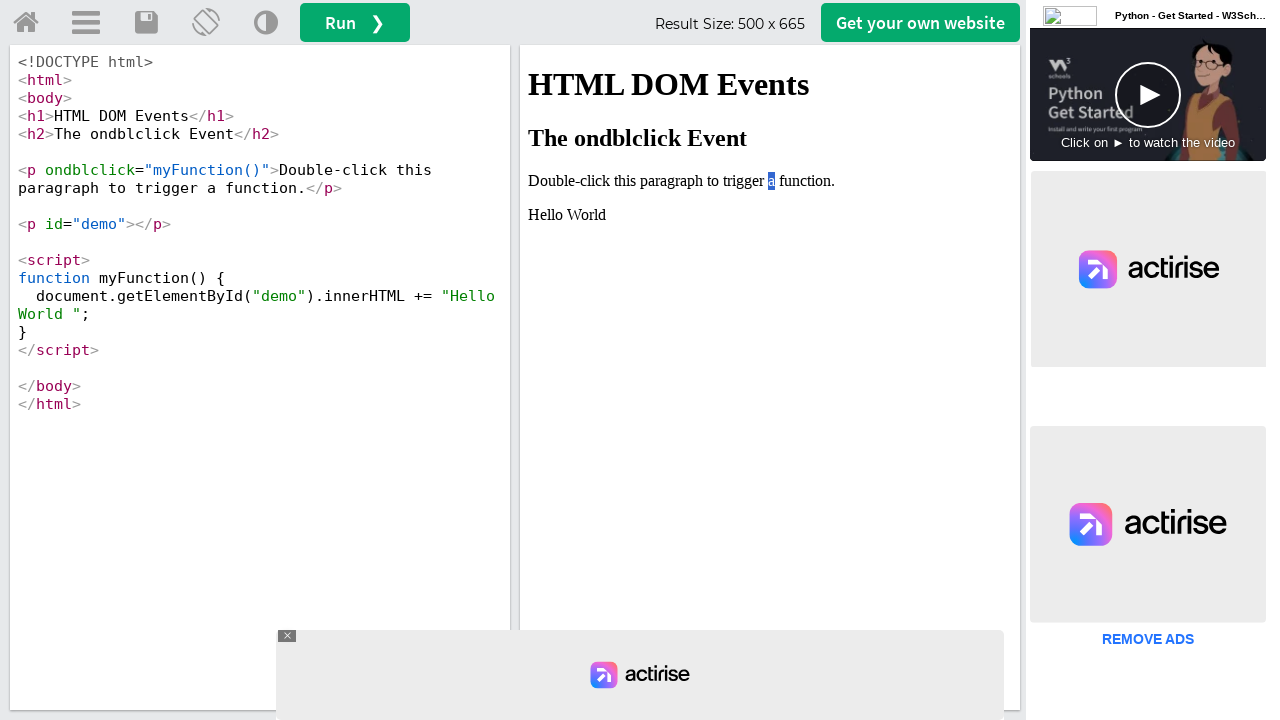